Tests a datepicker component by setting a date value using JavaScript execution on a demo automation testing site.

Starting URL: http://demo.automationtesting.in/Datepicker.html

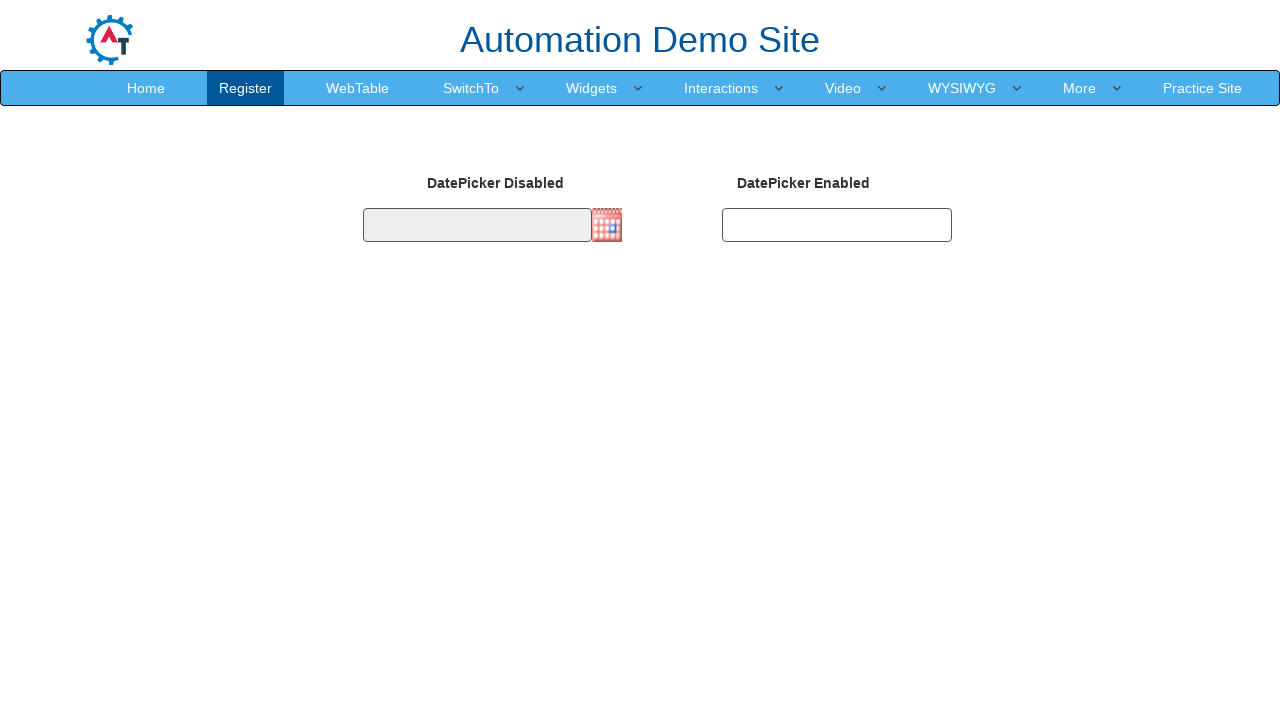

Navigated to datepicker demo page
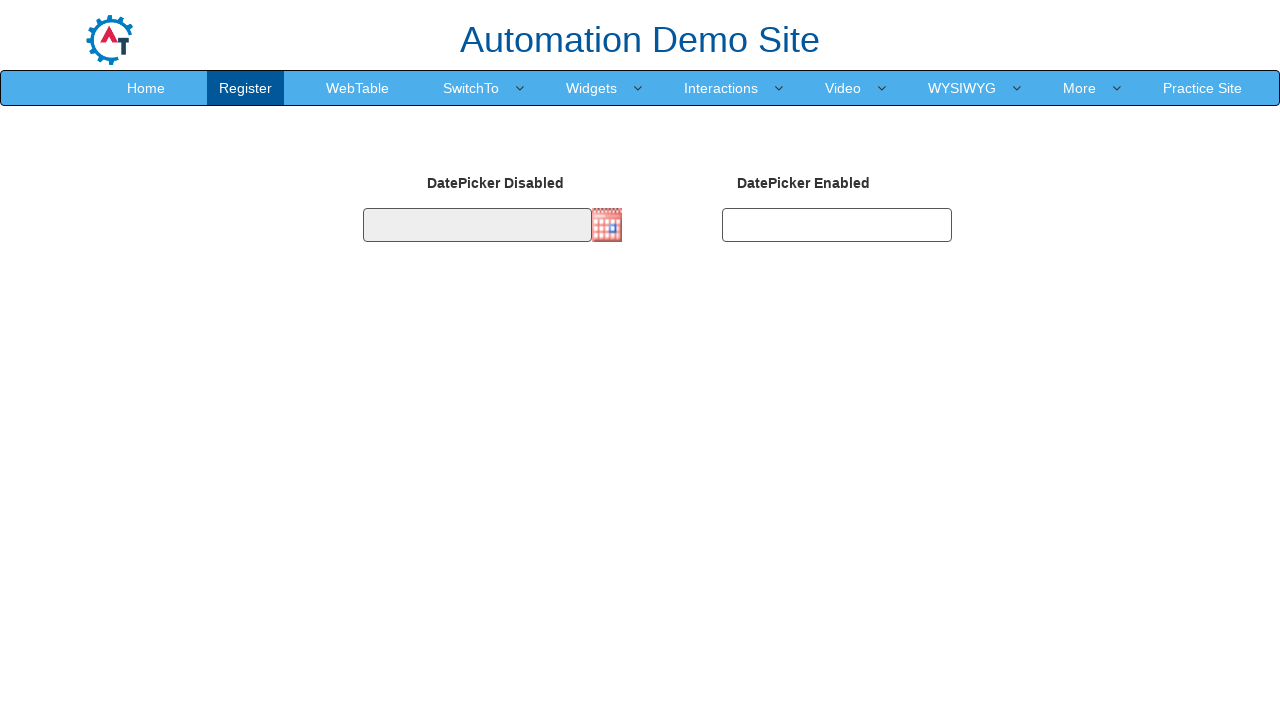

Set datepicker value to 18/08/2021 using JavaScript execution
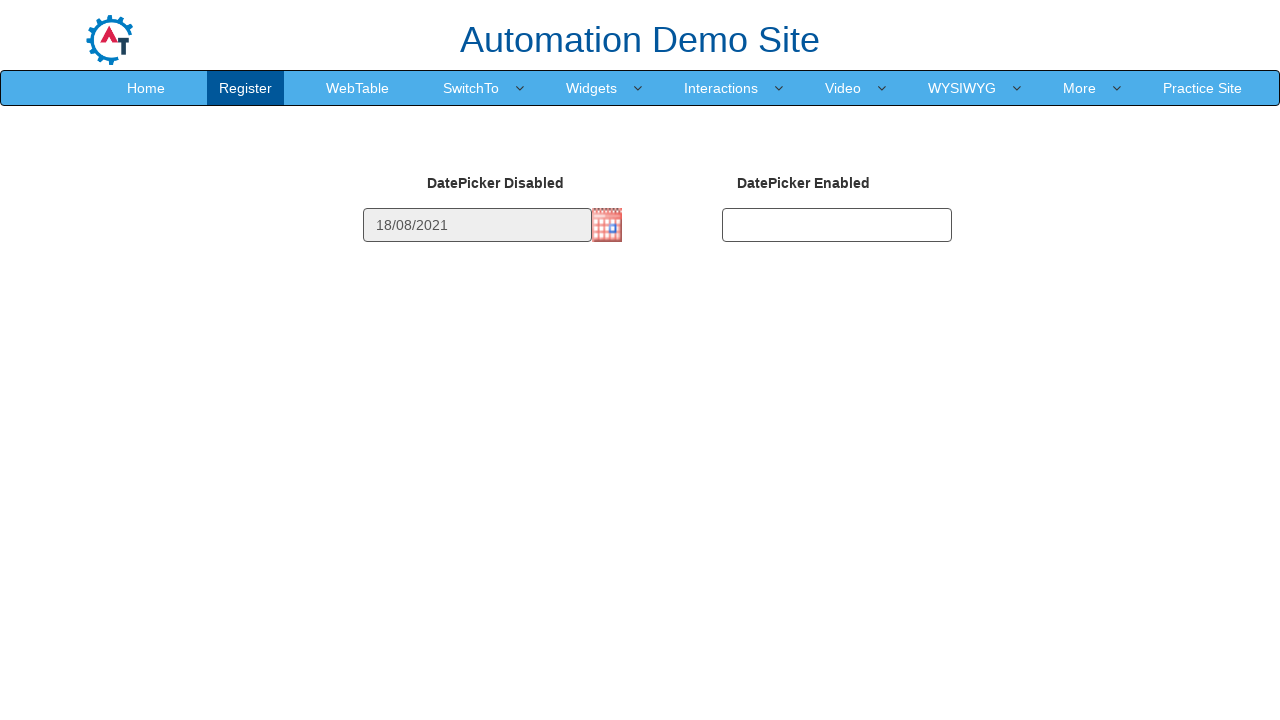

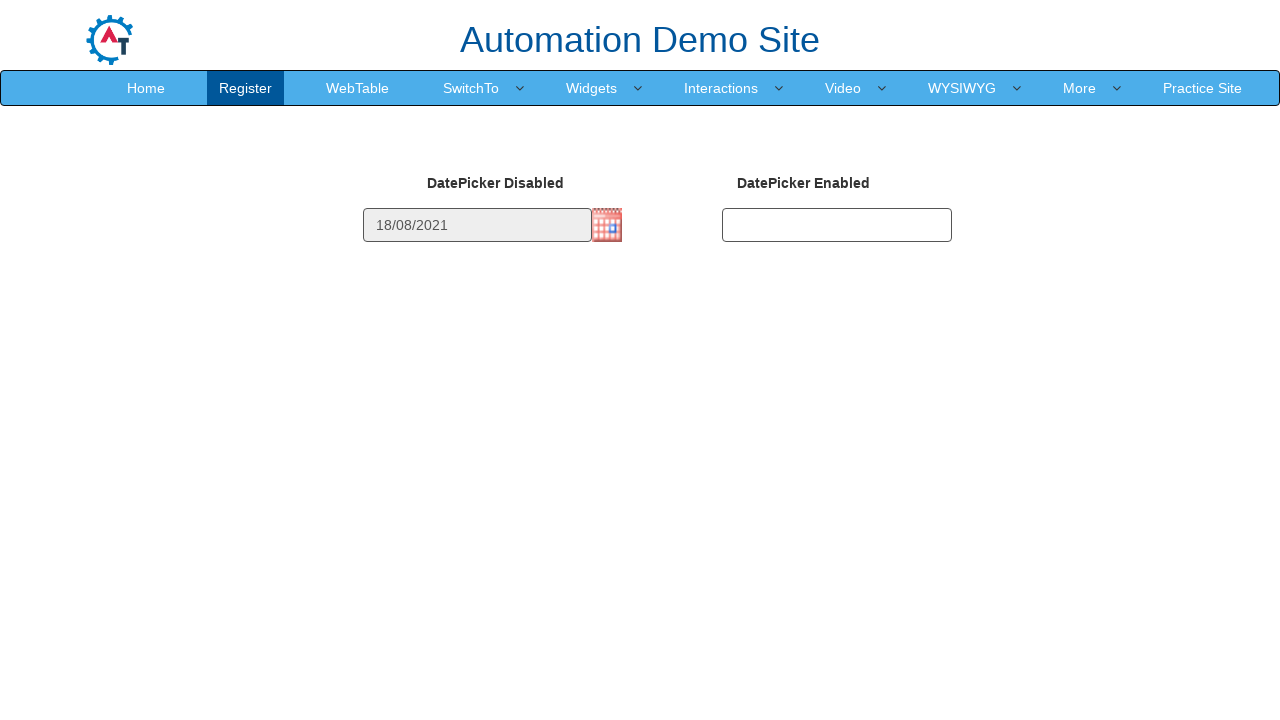